Tests that a number input field rejects invalid alphabetic input by entering "abc" and verifying the field remains empty

Starting URL: https://the-internet.herokuapp.com/inputs

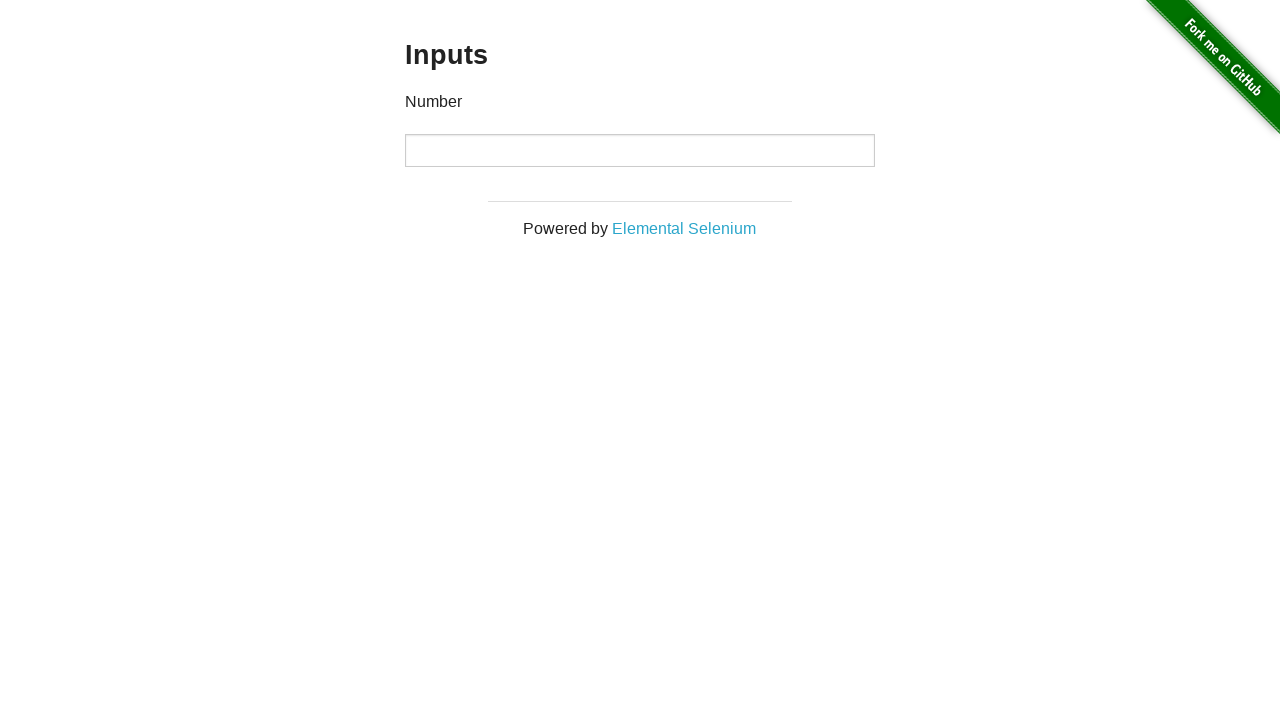

Located the number input field
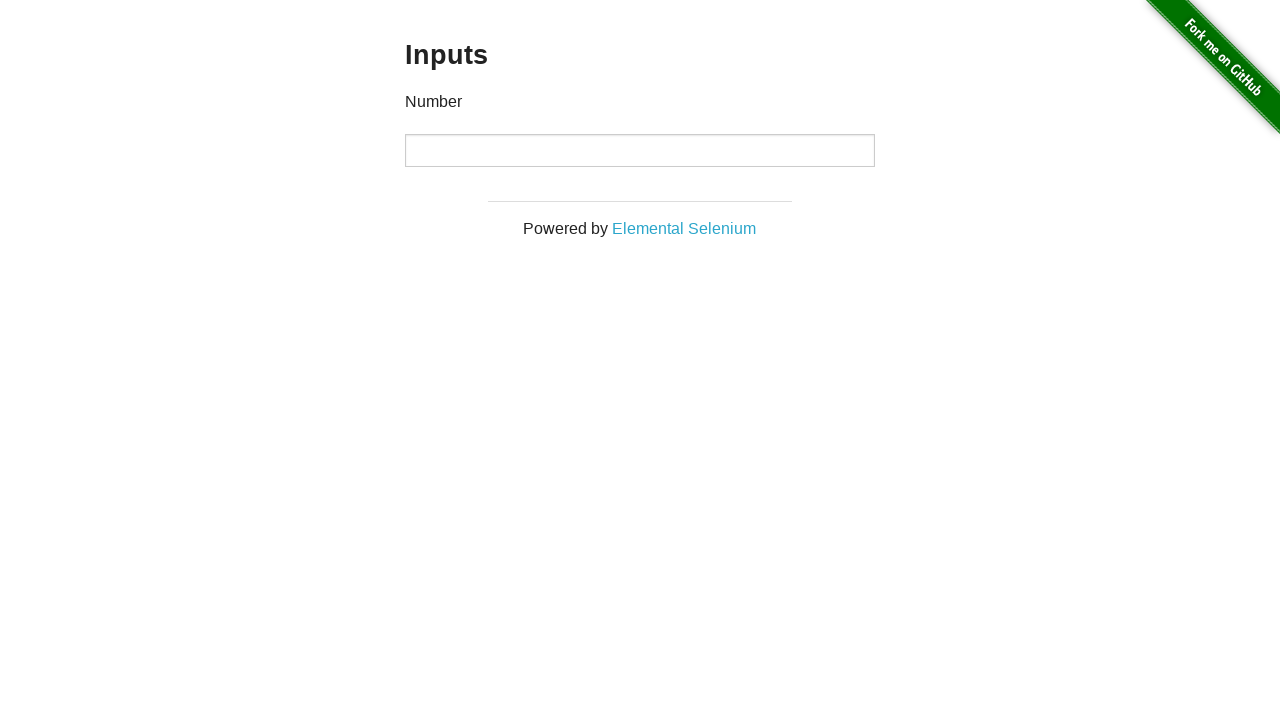

Verified that the number input field is initially empty
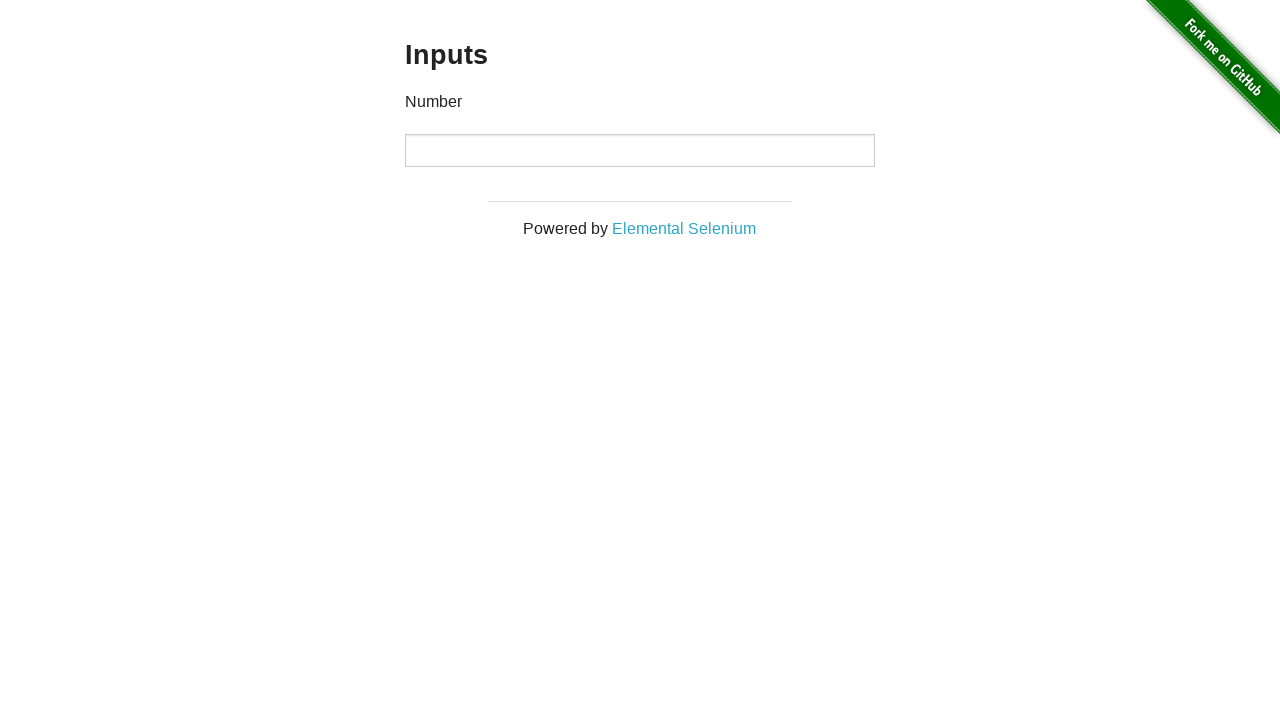

Attempted to enter 'abc' into the number input field on xpath=//input[@type='number']
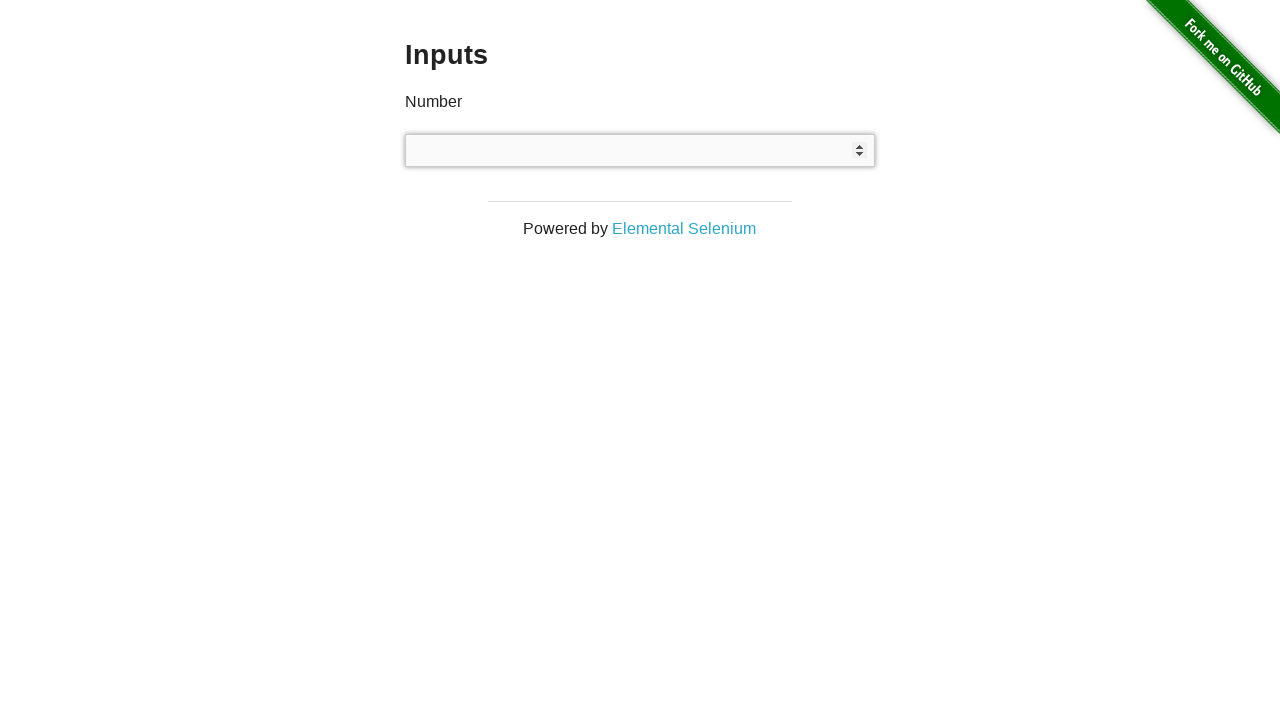

Verified that the number input field rejected the invalid alphabetic input and remains empty
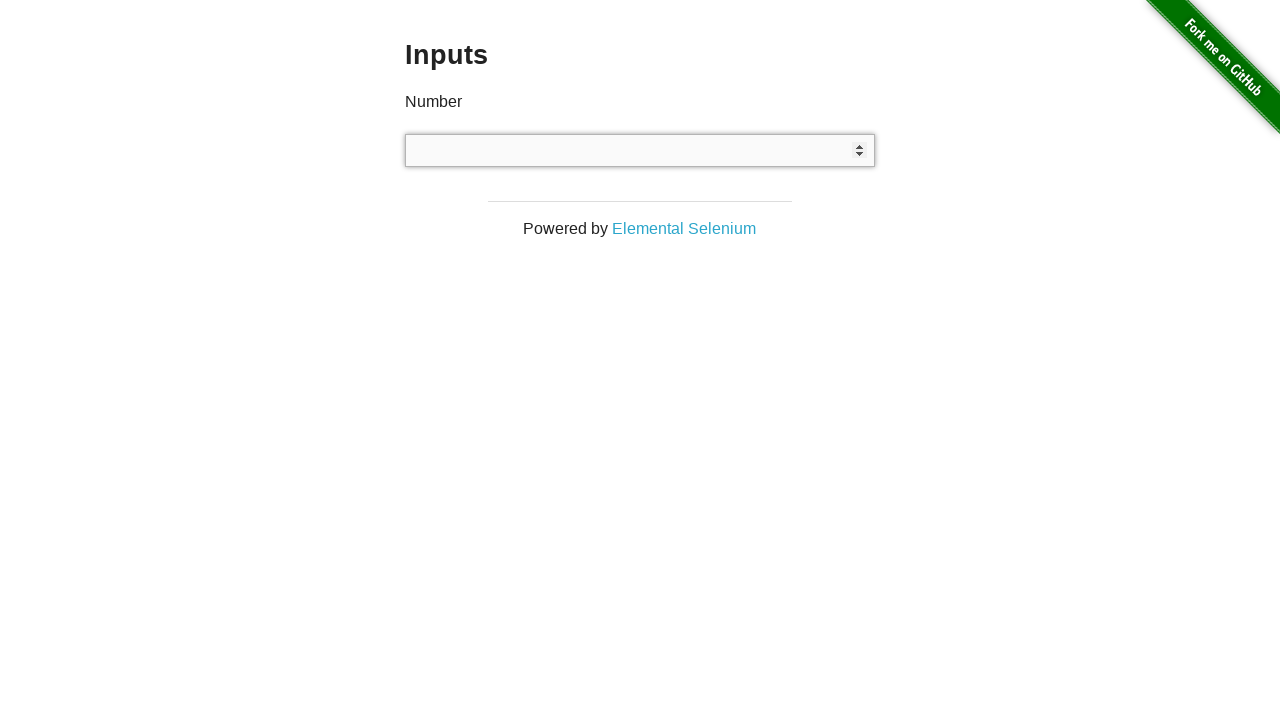

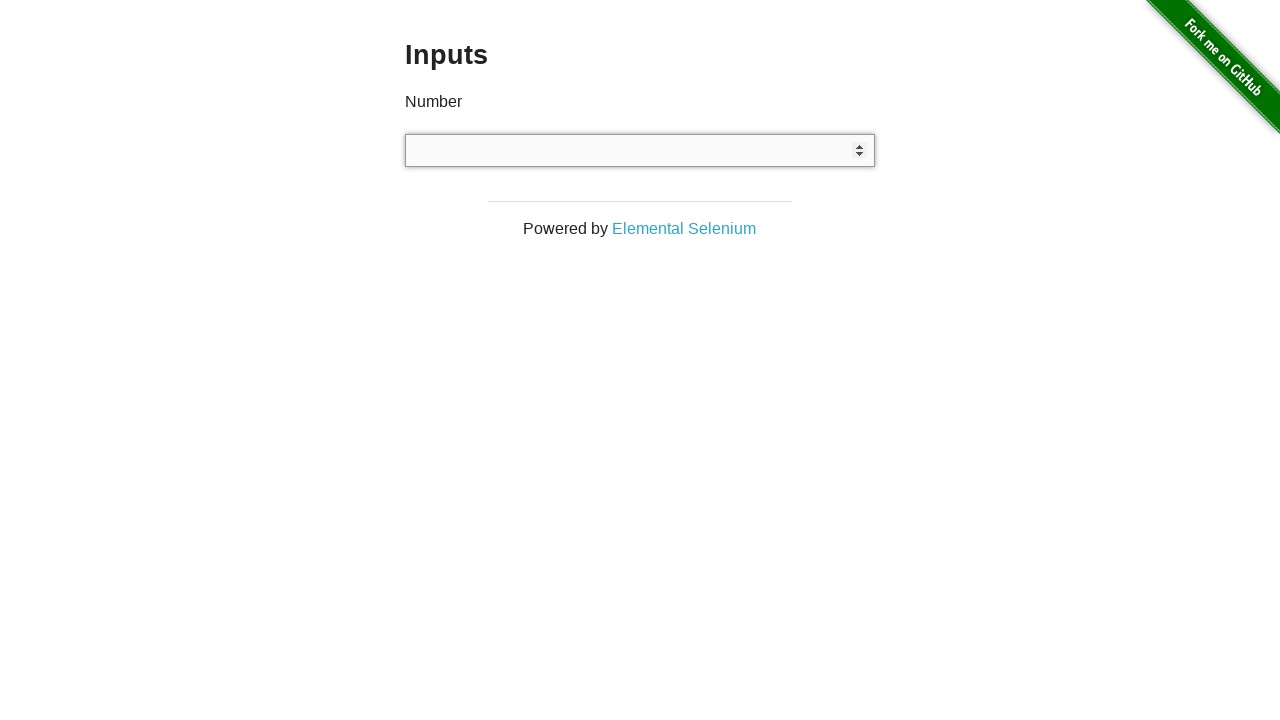